Tests alert handling by filling a name field, triggering an alert, accepting it, and then performing a mouse hover action on a button element.

Starting URL: https://rahulshettyacademy.com/AutomationPractice/

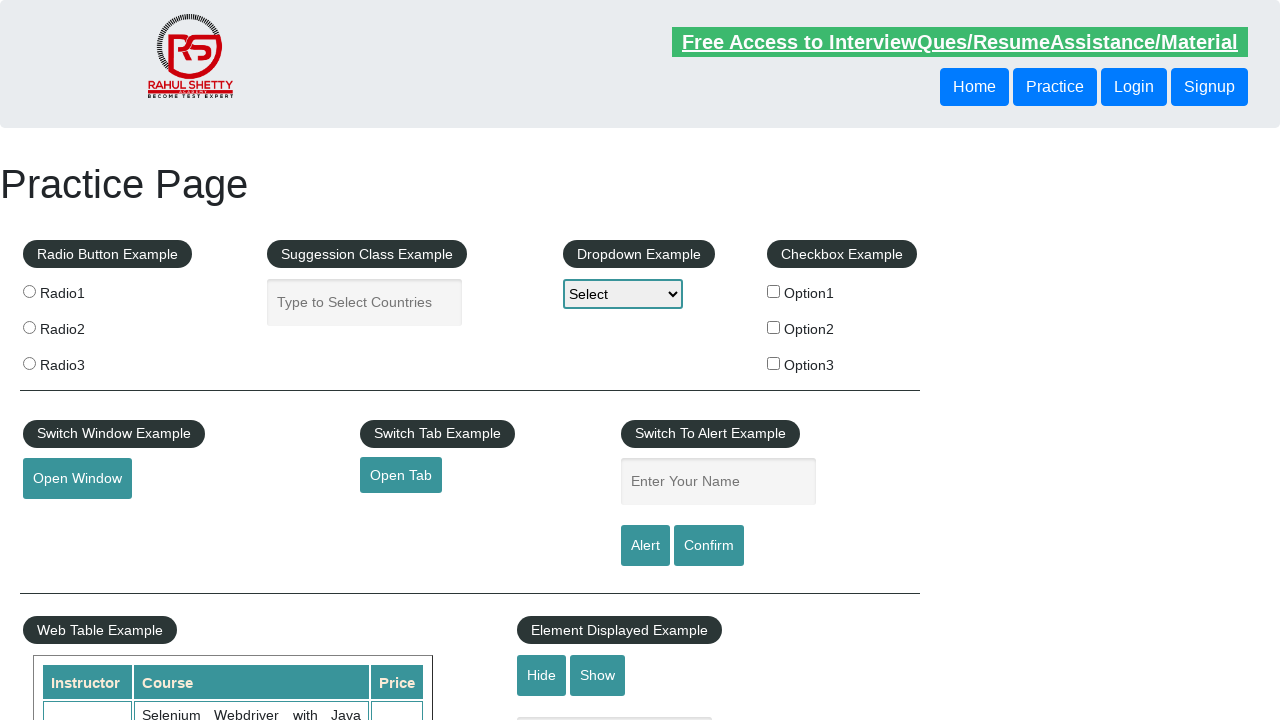

Filled name input field with 'Atharva Hiwase' on input#name
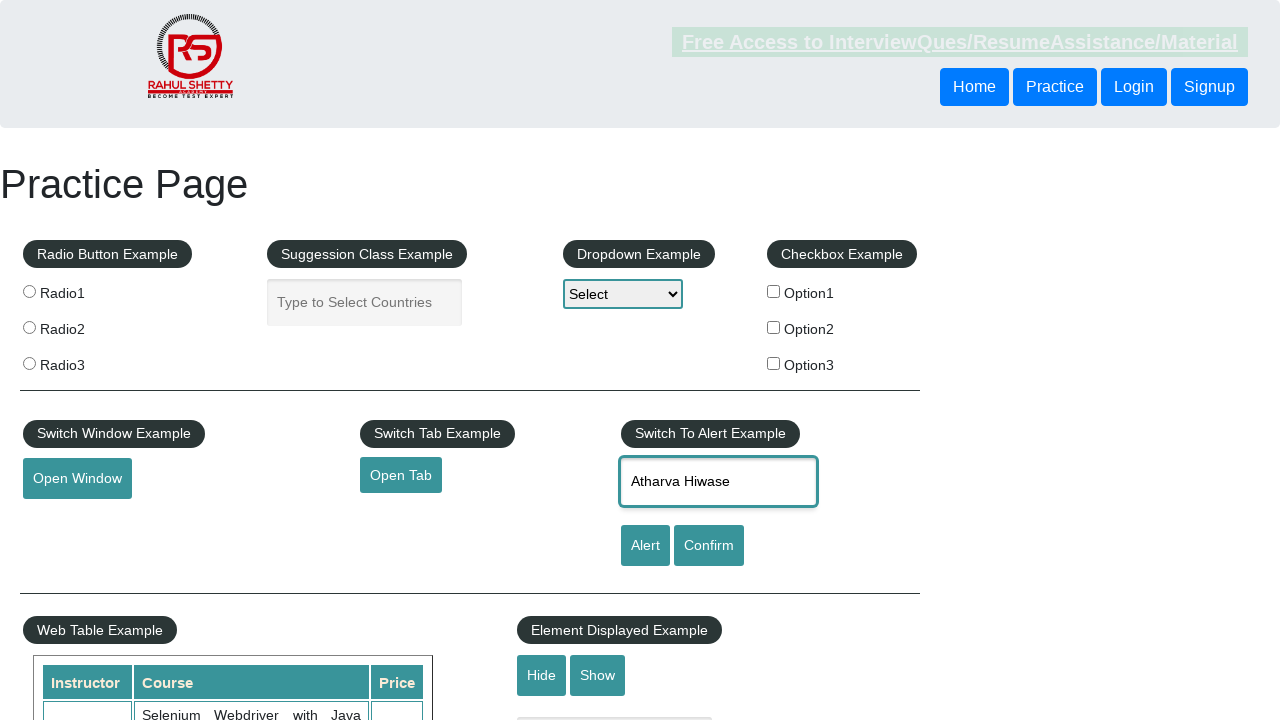

Clicked alert button to trigger alert dialog at (645, 546) on input#alertbtn
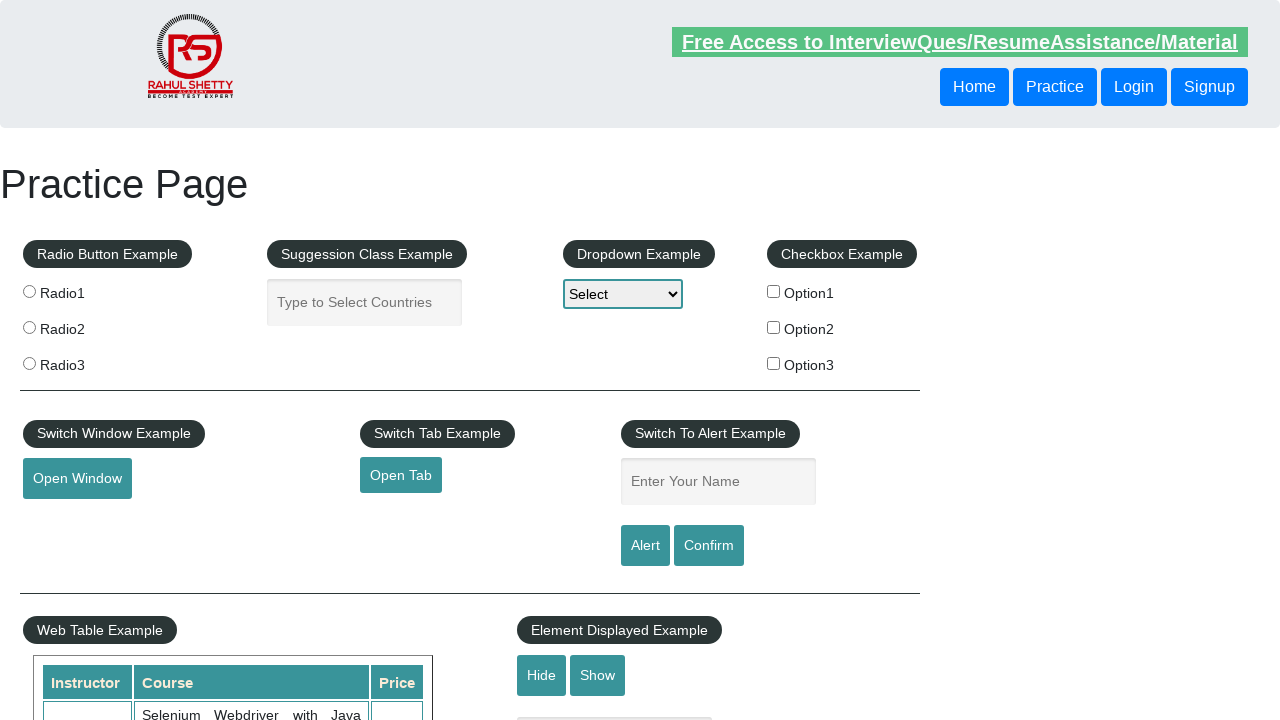

Set up alert dialog handler to accept alerts
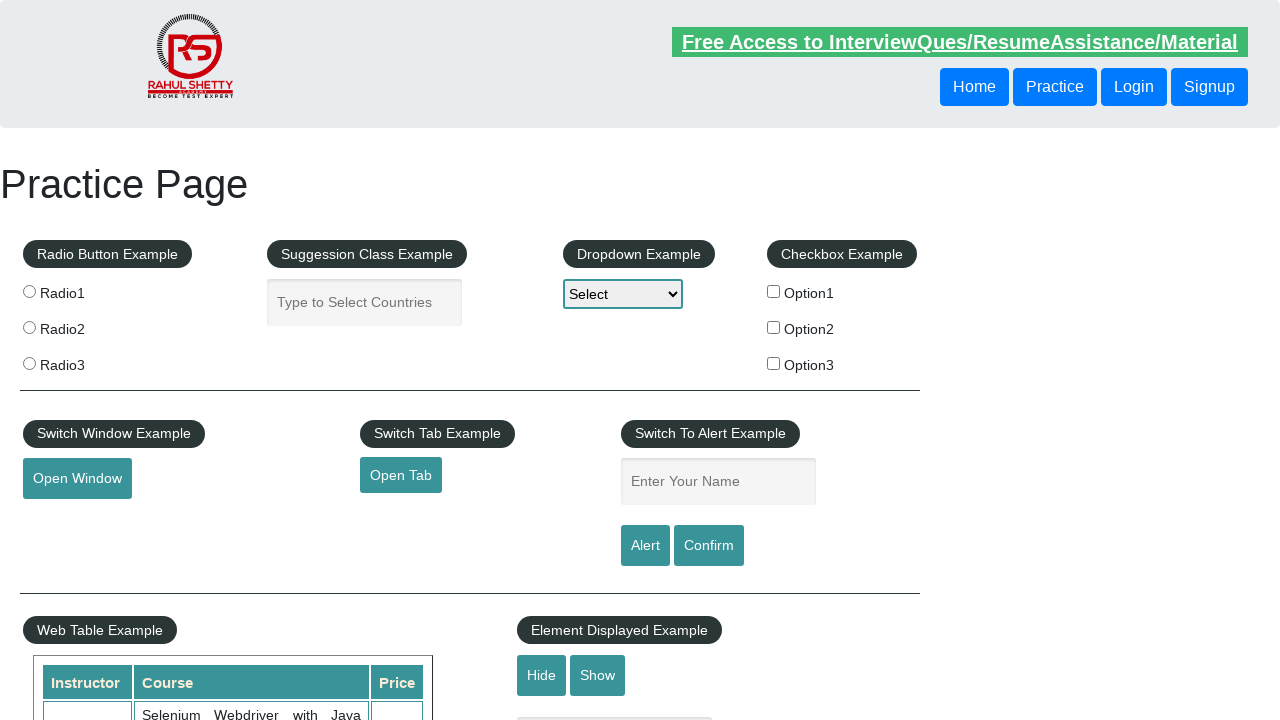

Waited for alert dialog to be processed
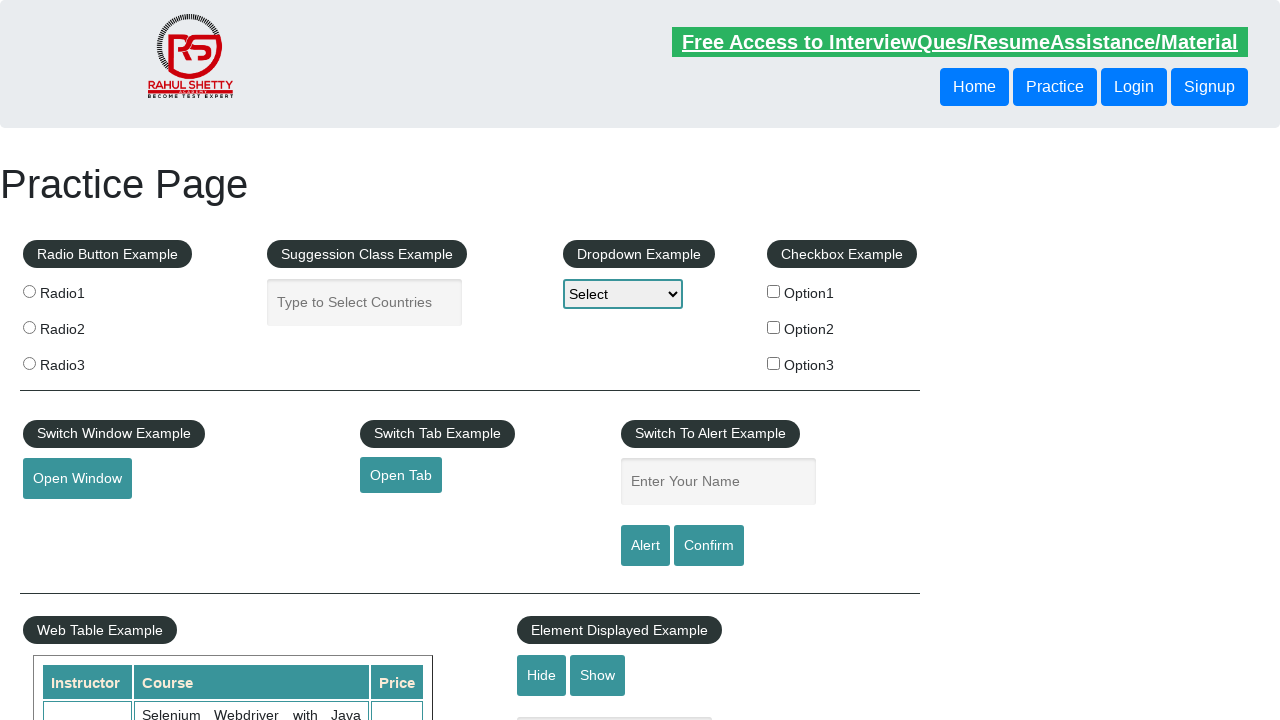

Located the mouse hover button element
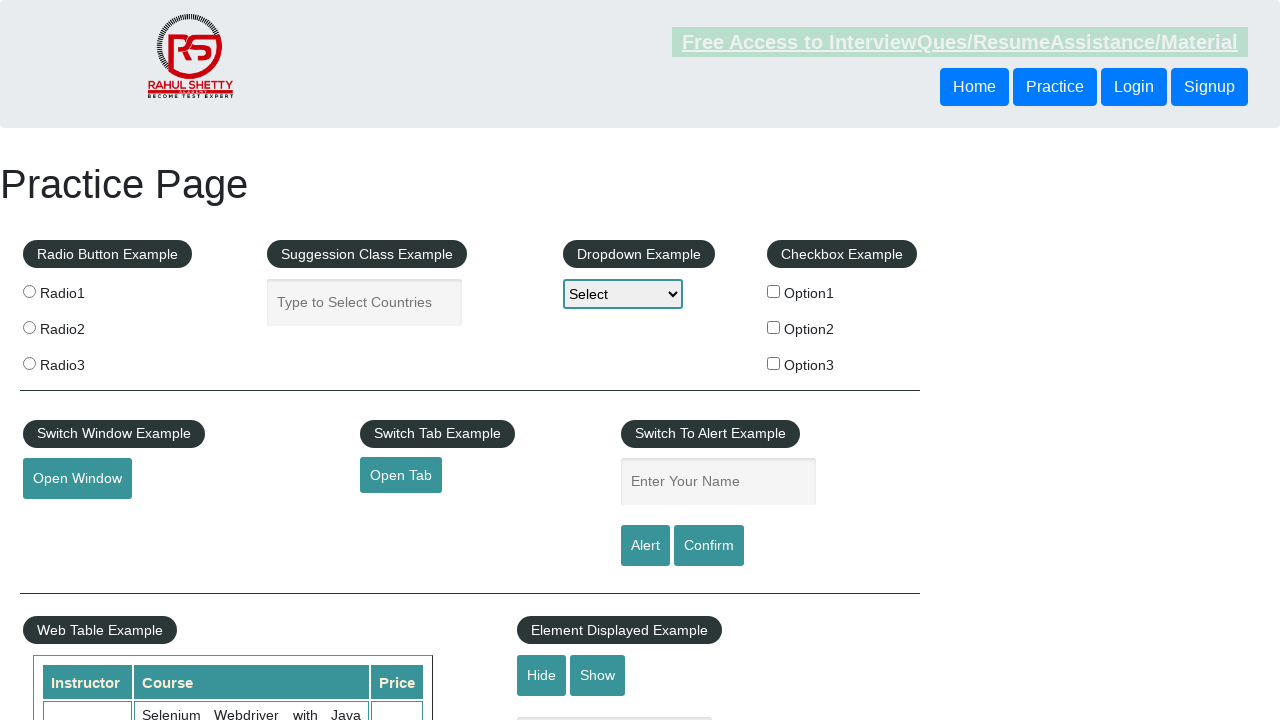

Scrolled mouse hover button into view
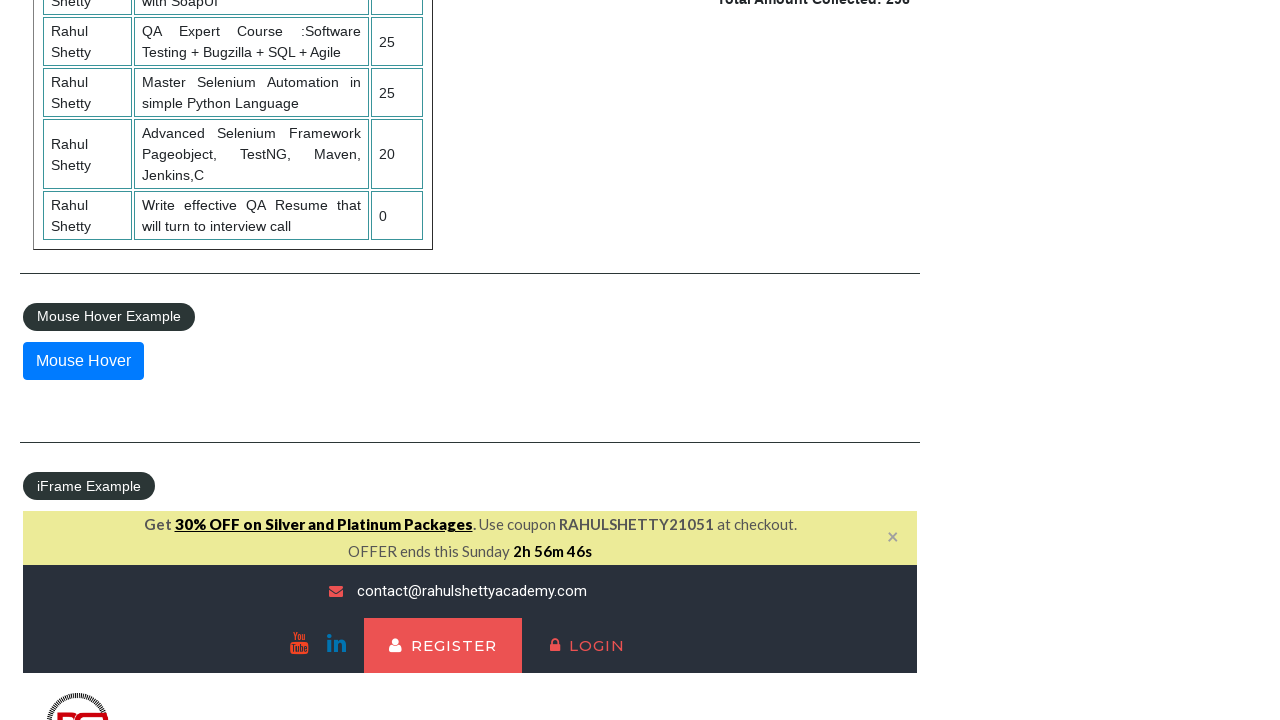

Hovered over the mouse hover button at (83, 361) on button#mousehover
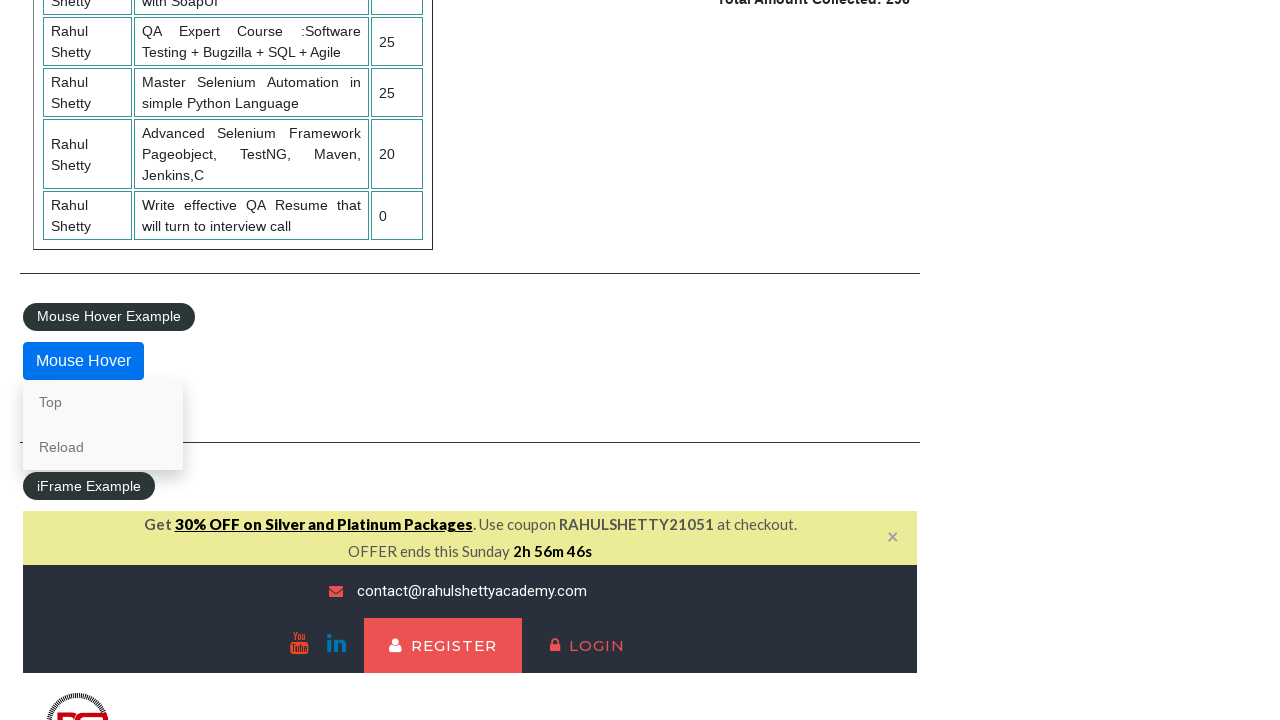

Waited to observe the hover effect
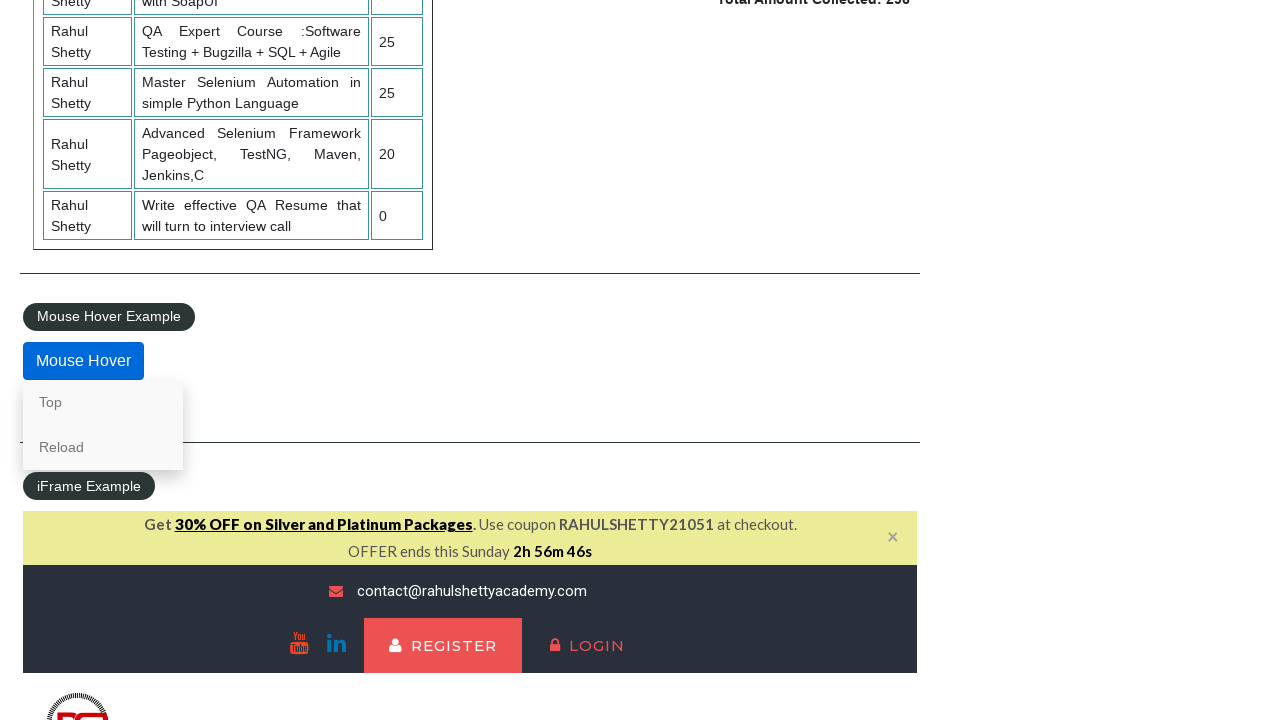

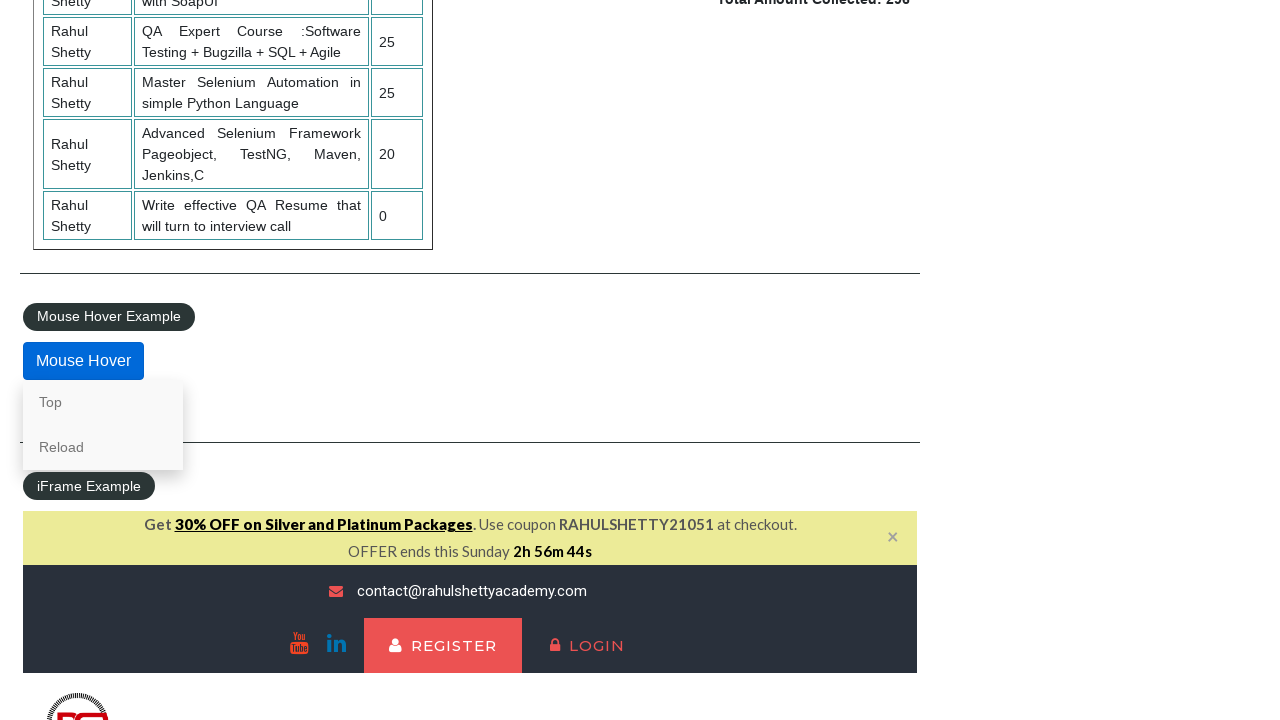